Tests JavaScript alert handling by clicking a button that triggers an alert, waiting for the alert to appear, and accepting it

Starting URL: https://the-internet.herokuapp.com/javascript_alerts

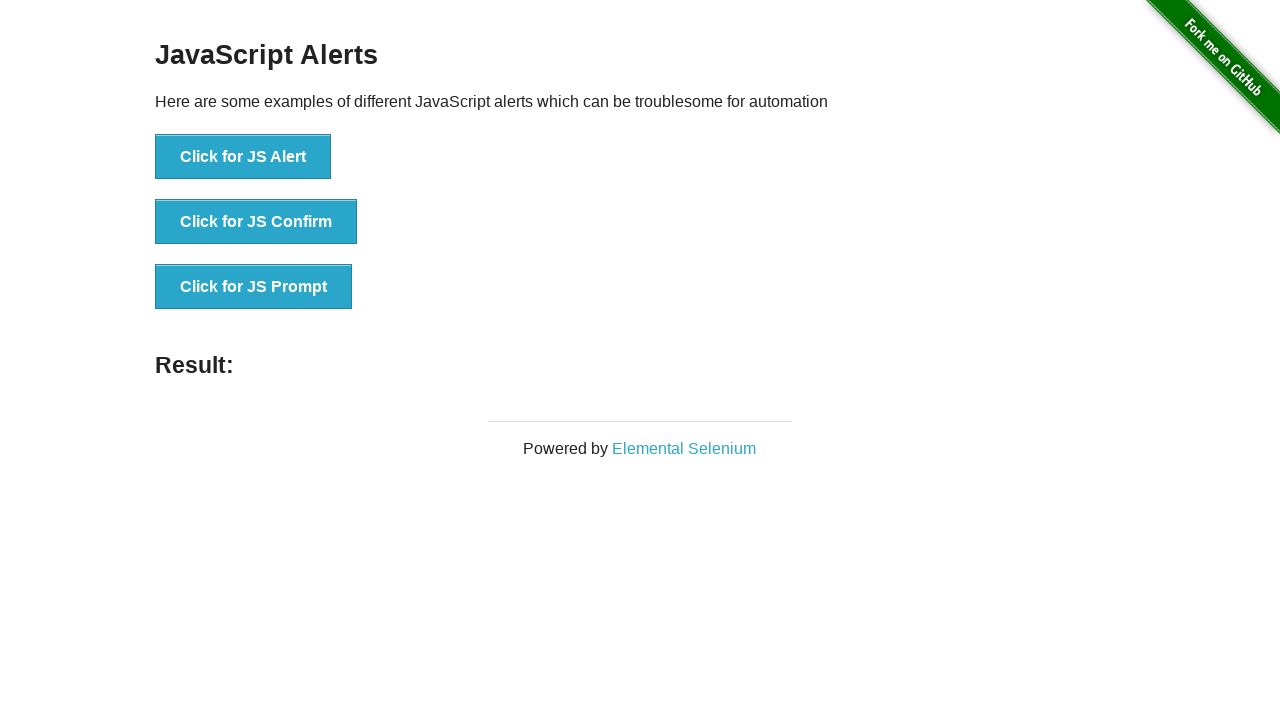

Clicked button to trigger JavaScript alert at (243, 157) on xpath=//button[text()='Click for JS Alert']
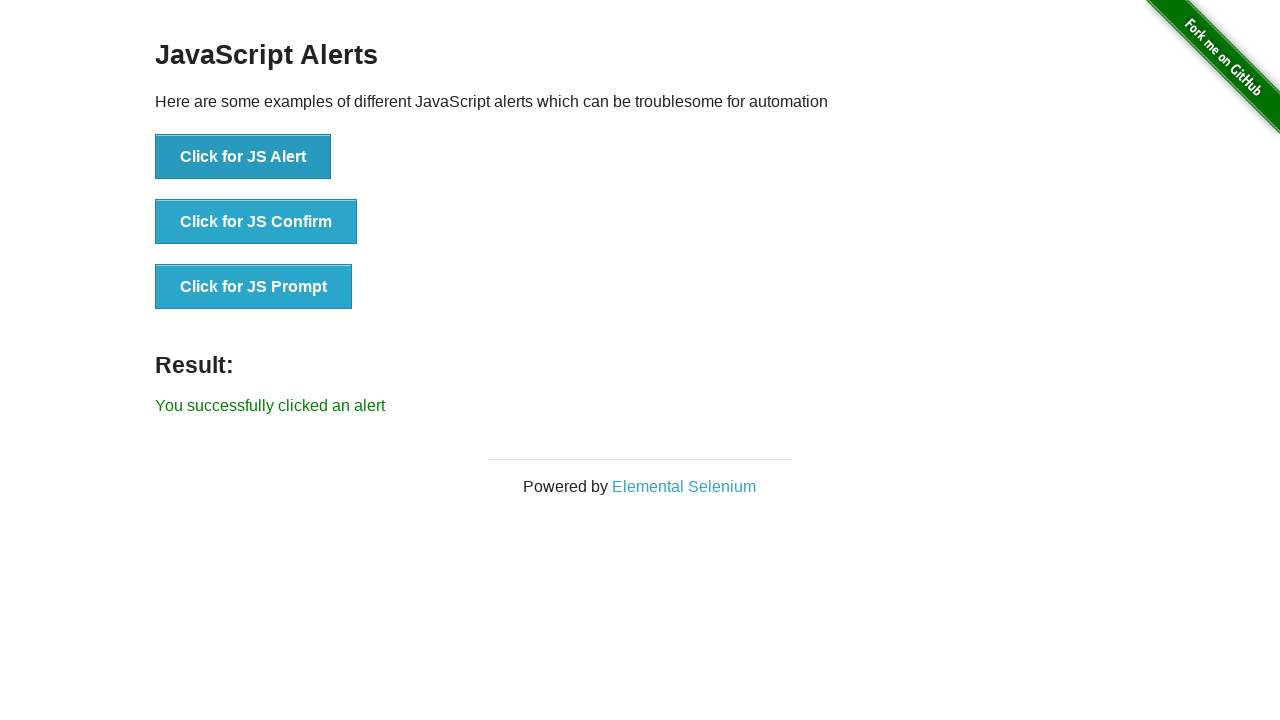

Set up dialog handler to accept the alert
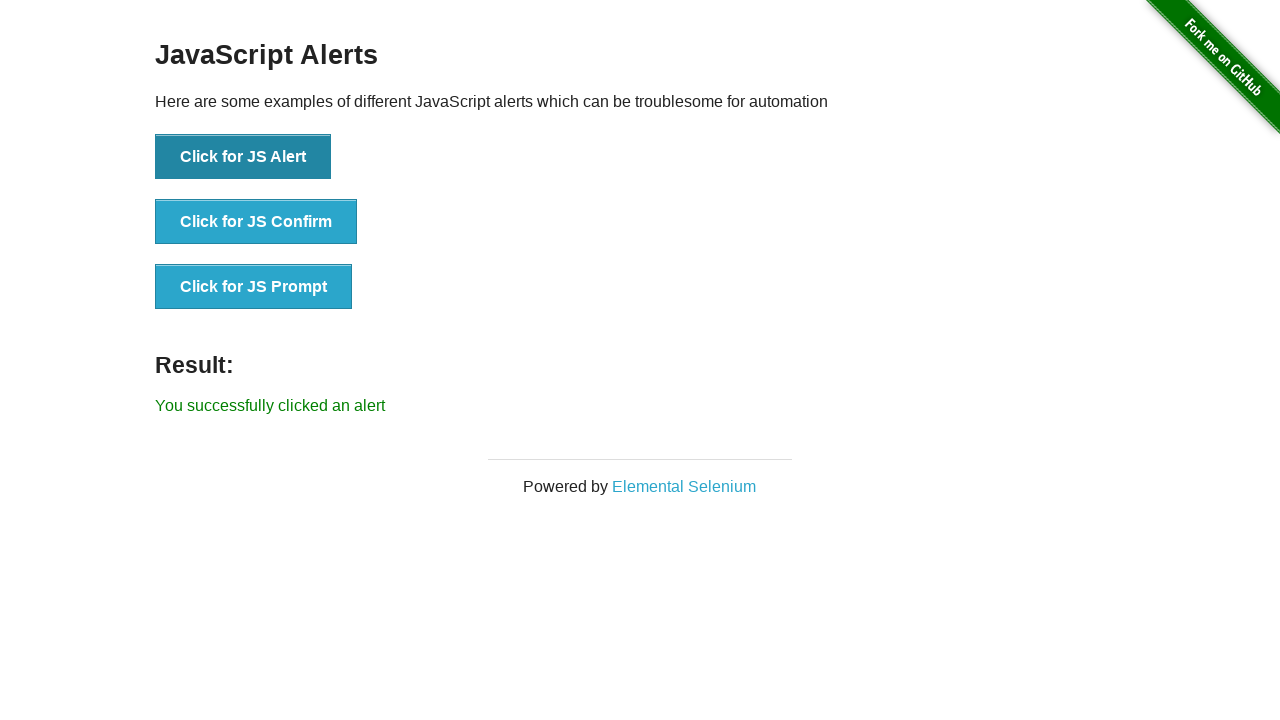

Waited for alert dialog to be handled
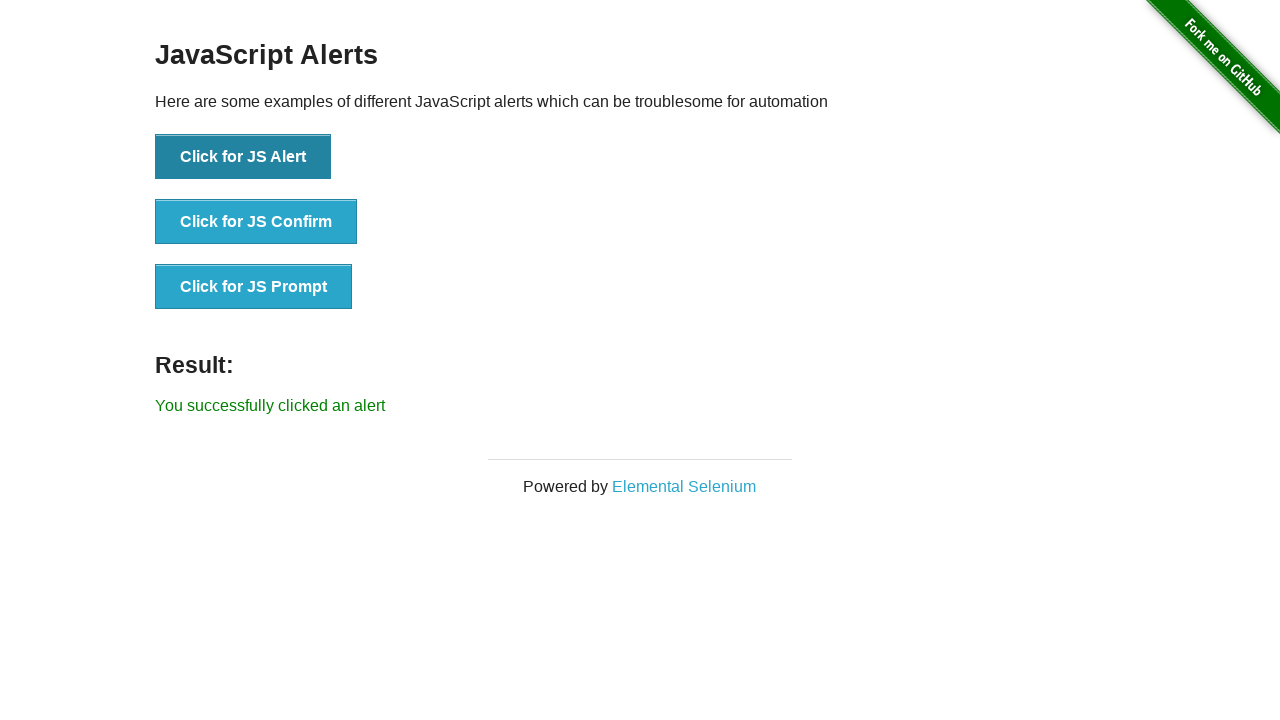

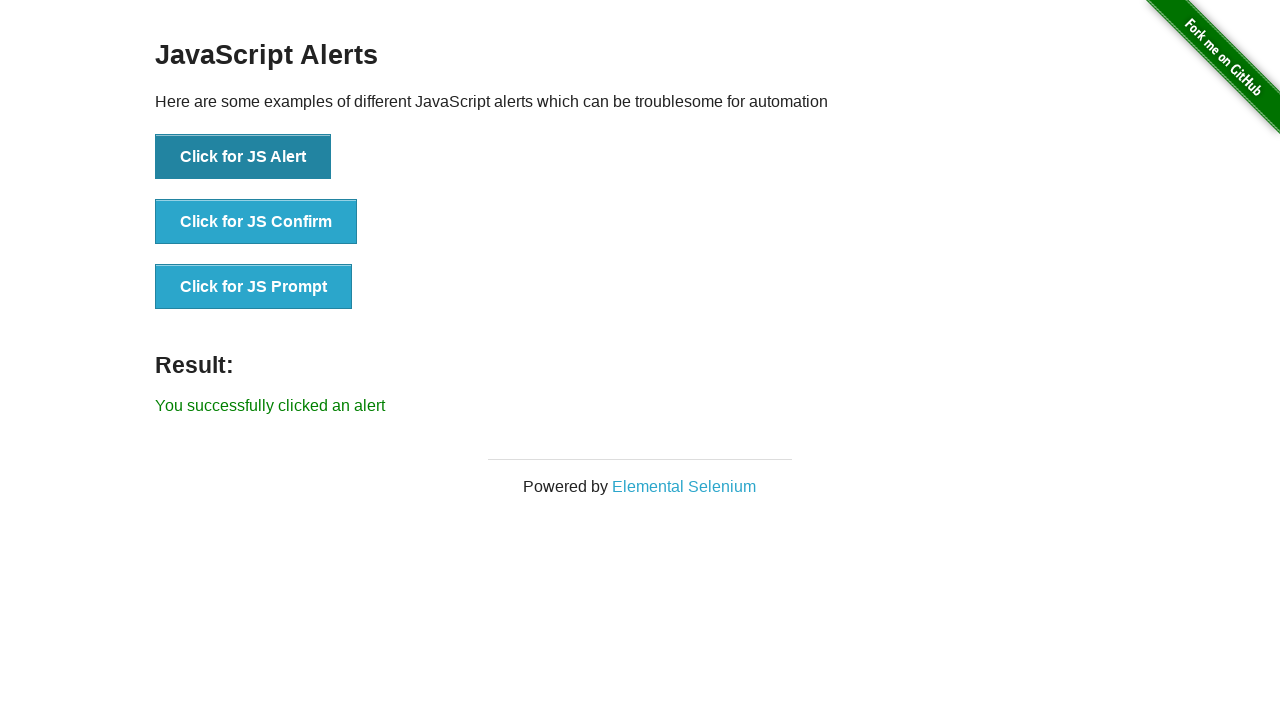